Navigates to Tomorrow.io weather website and waits for the page to load. The script sets up the browser window for viewing weather information.

Starting URL: https://www.tomorrow.io/weather/

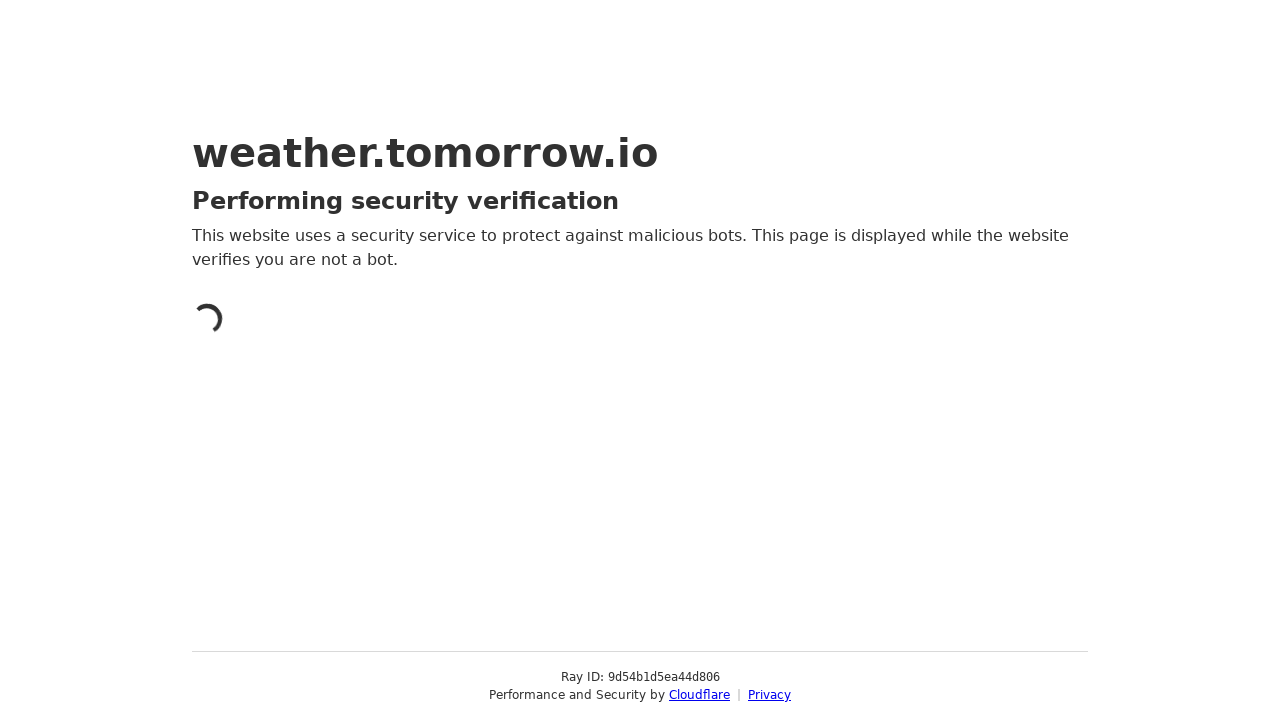

Waited for networkidle load state on Tomorrow.io weather page
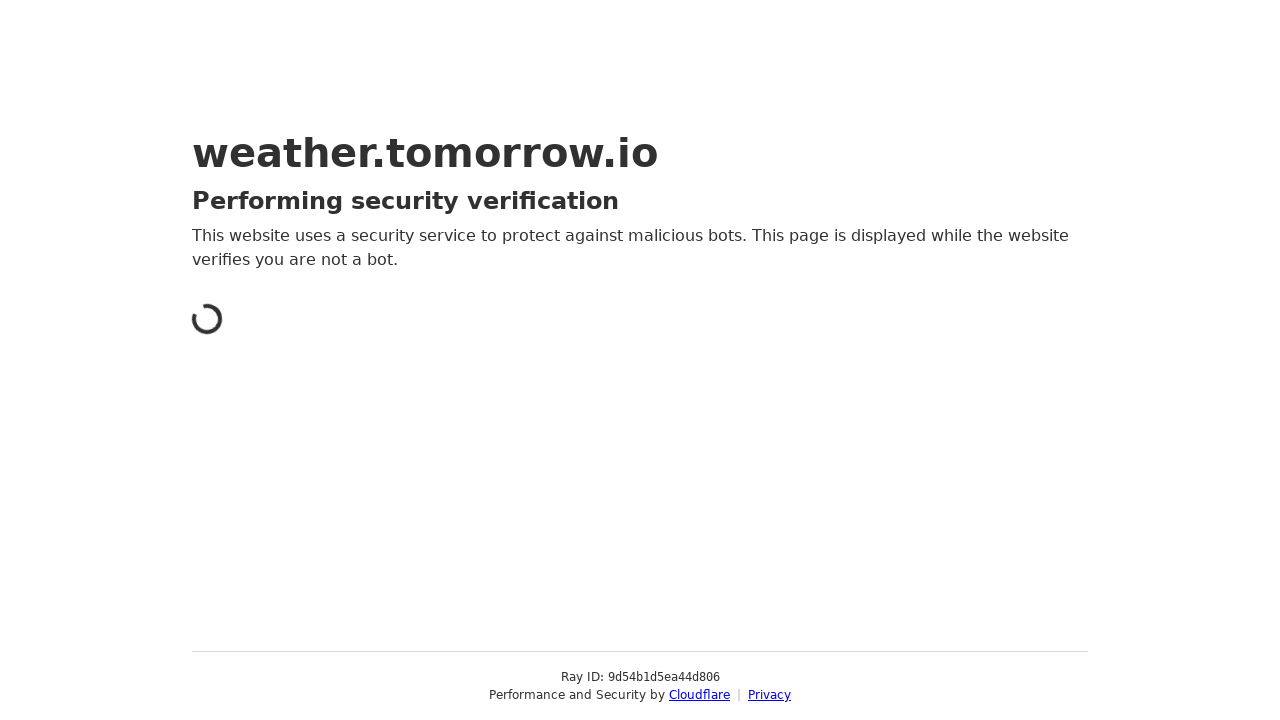

Verified page loaded by confirming body element is present
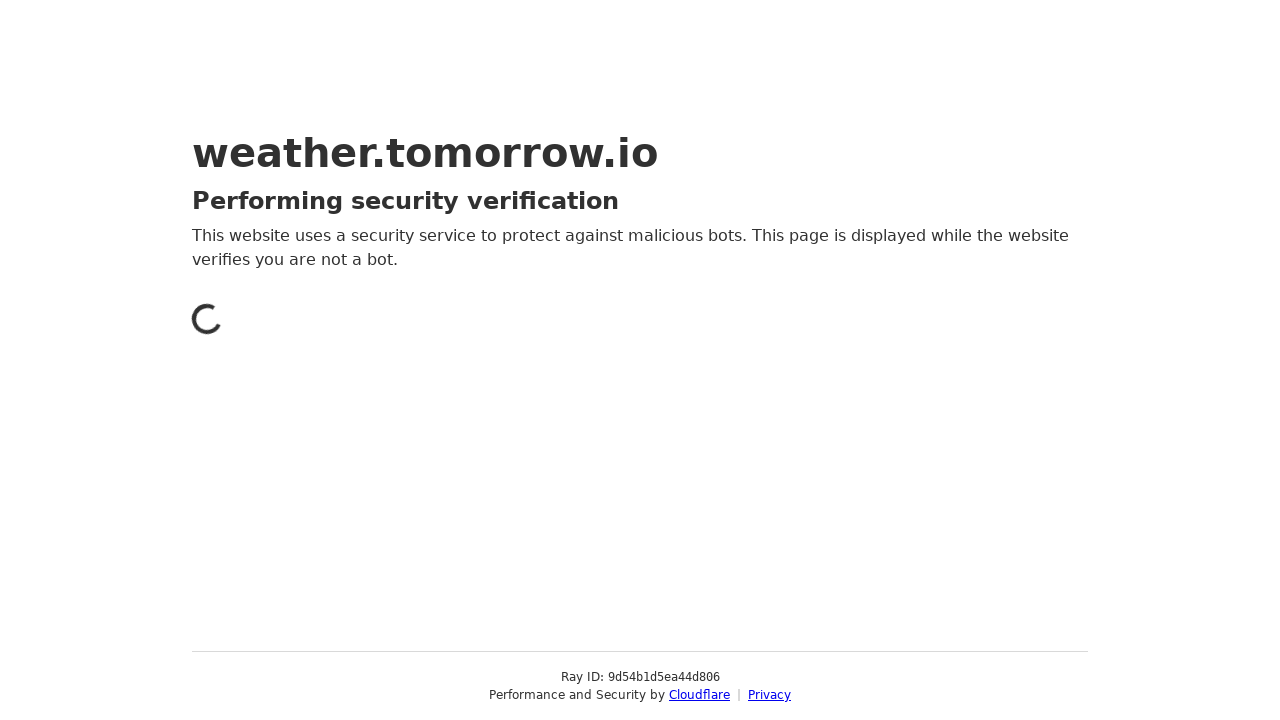

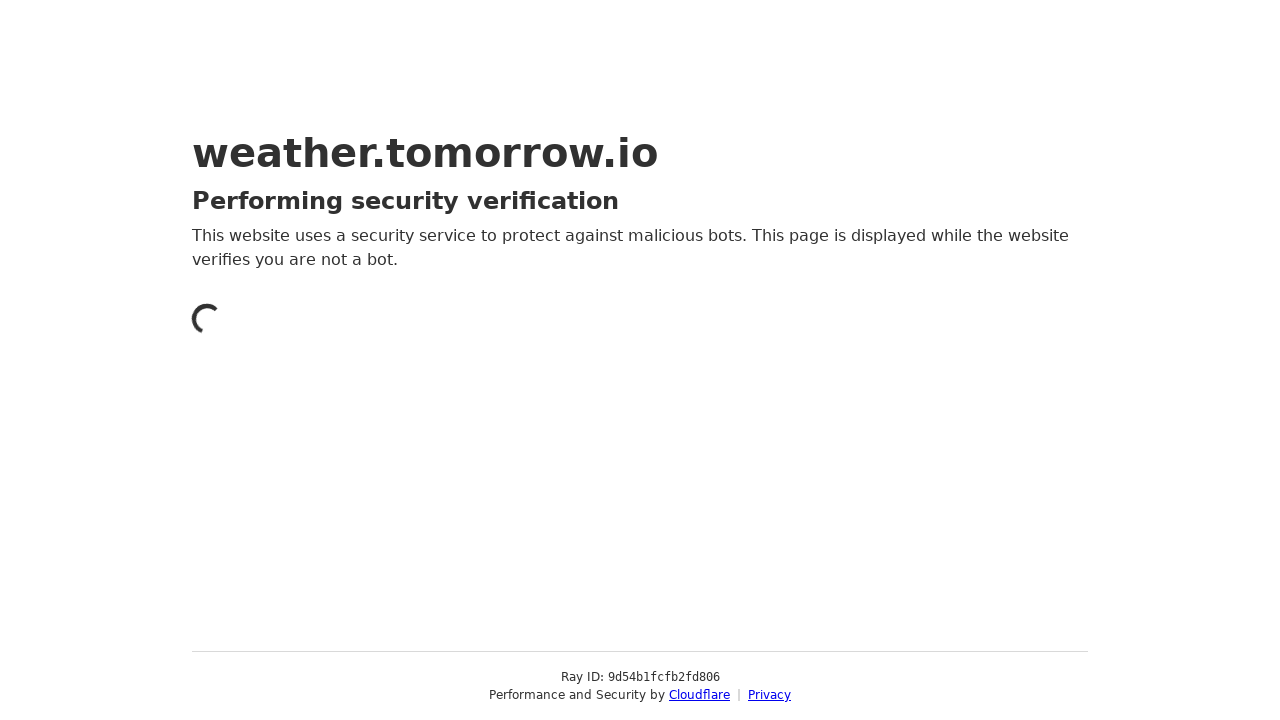